Tests clicking the Back button on the answers to question 3 to verify question input is displayed

Starting URL: https://shemsvcollege.github.io/Trivia/

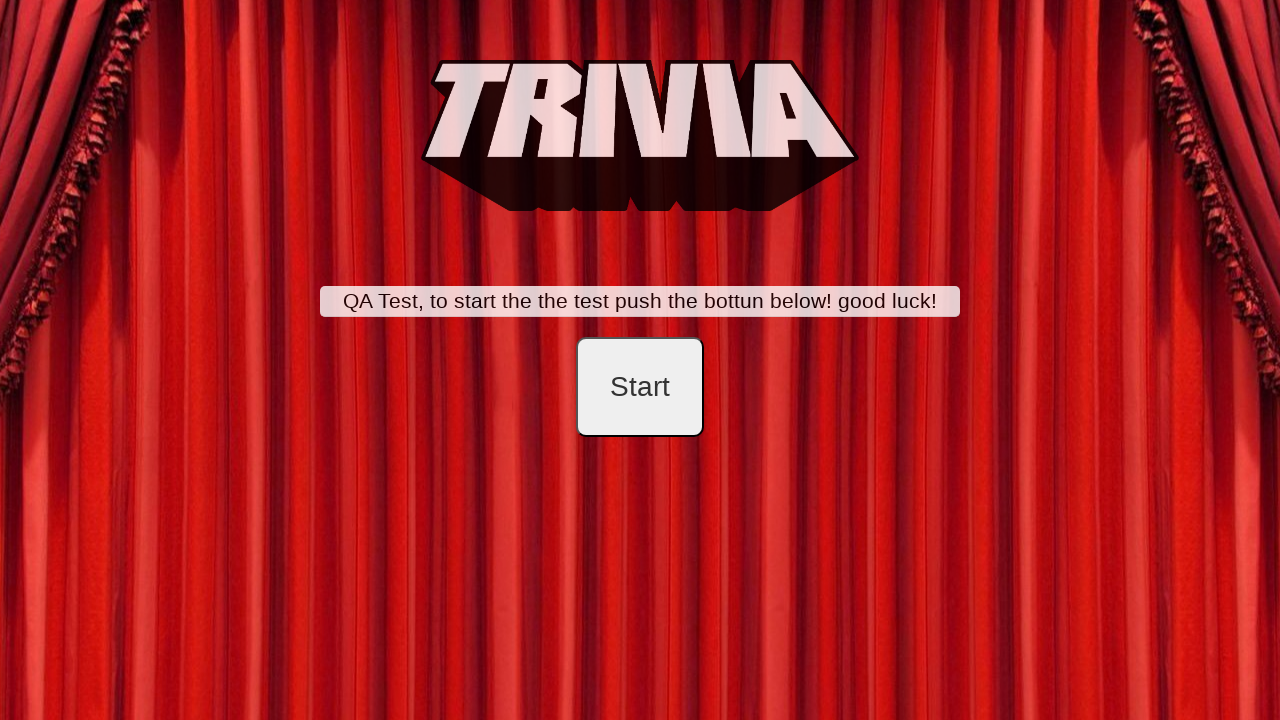

Navigated to Trivia application
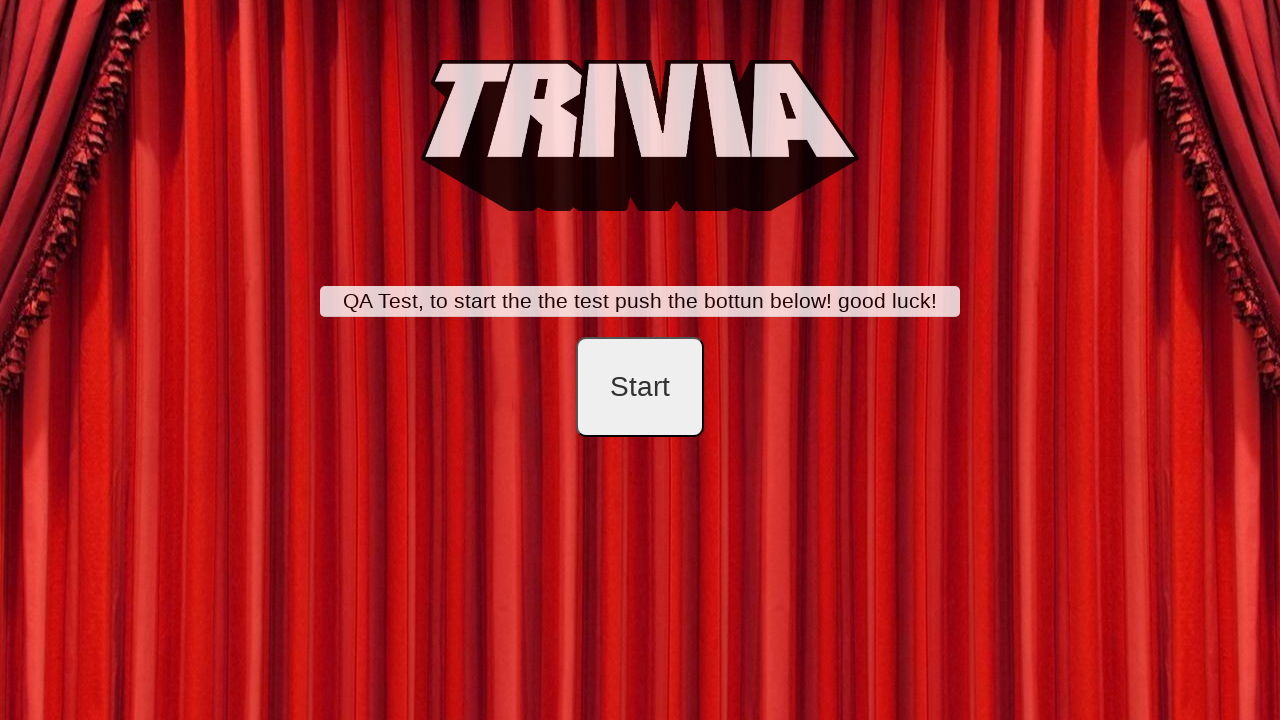

Clicked start button at (640, 387) on #startB
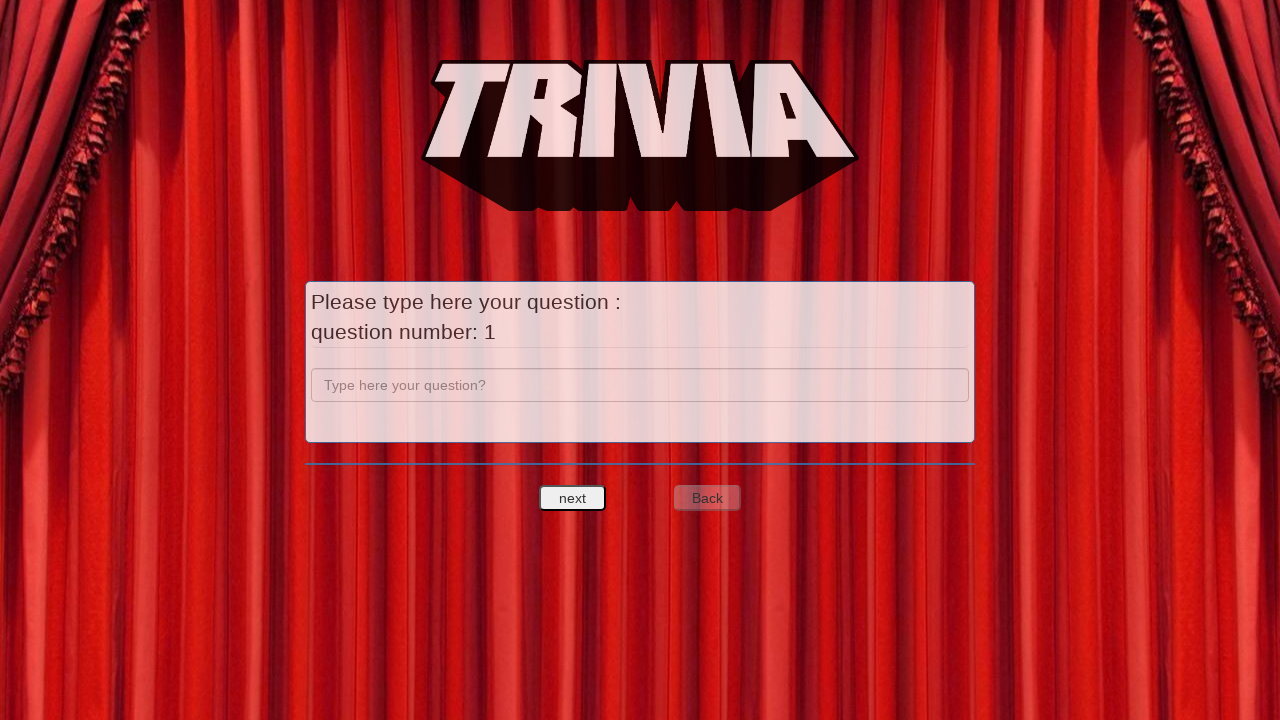

Filled question 1 with 'a' on input[name='question']
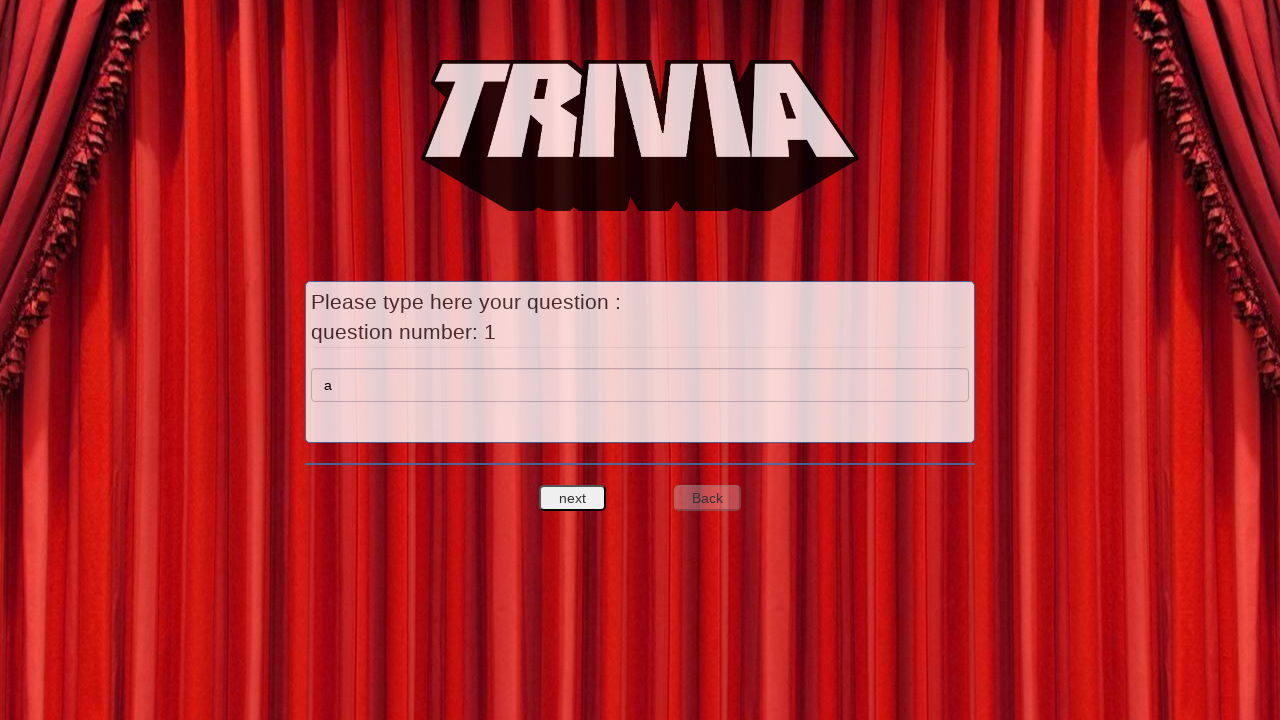

Clicked next button to proceed to answers for question 1 at (573, 498) on #nextquest
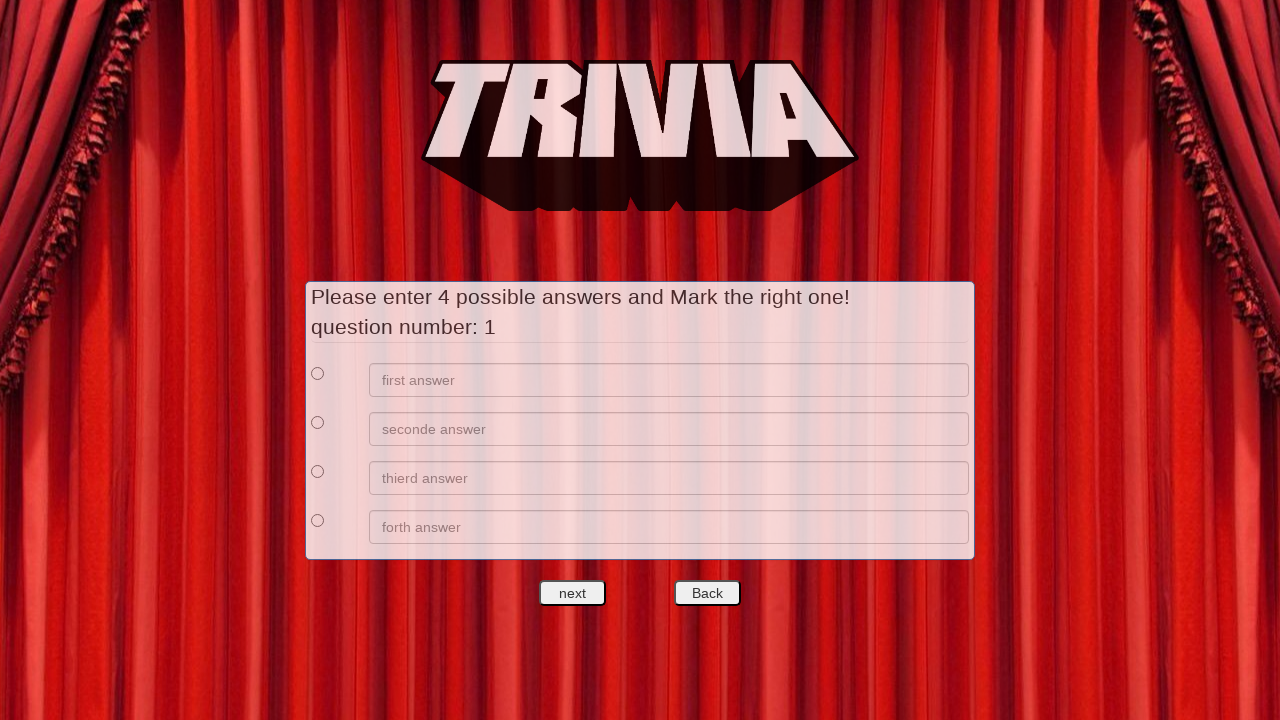

Filled answer 1 with 'a' on xpath=//*[@id='answers']/div[1]/div[2]/input
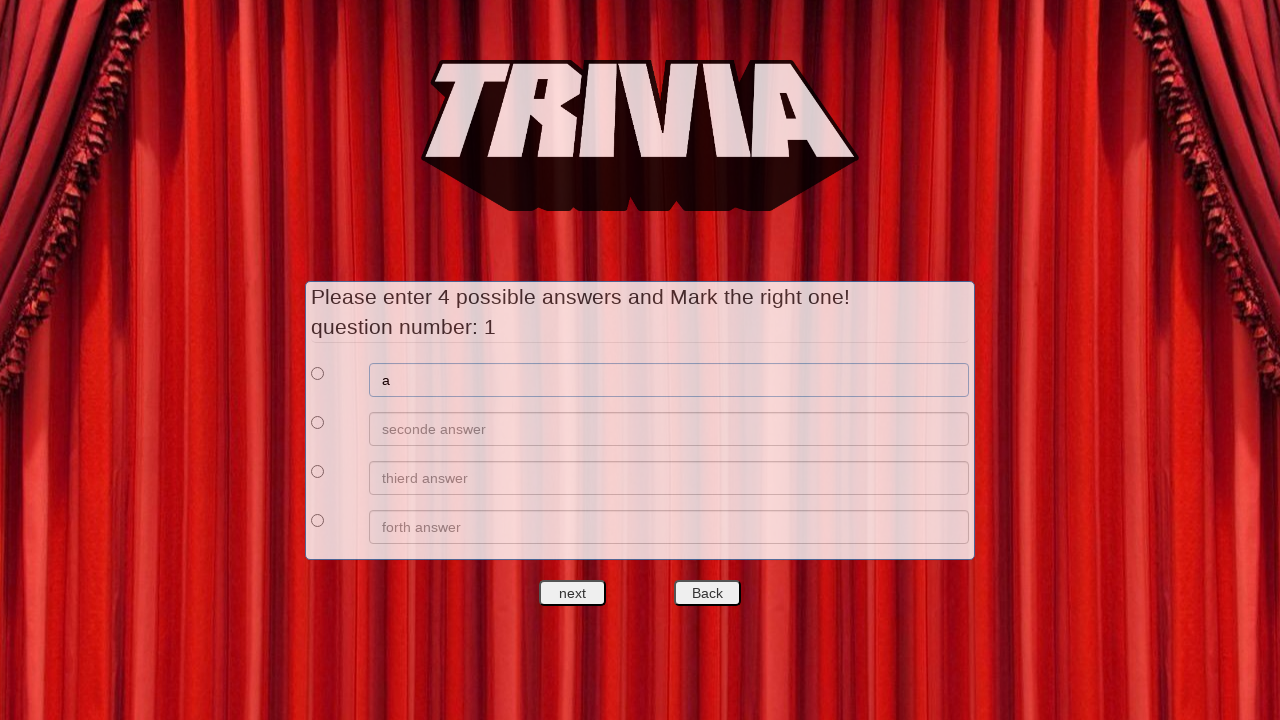

Filled answer 2 with 'b' on xpath=//*[@id='answers']/div[2]/div[2]/input
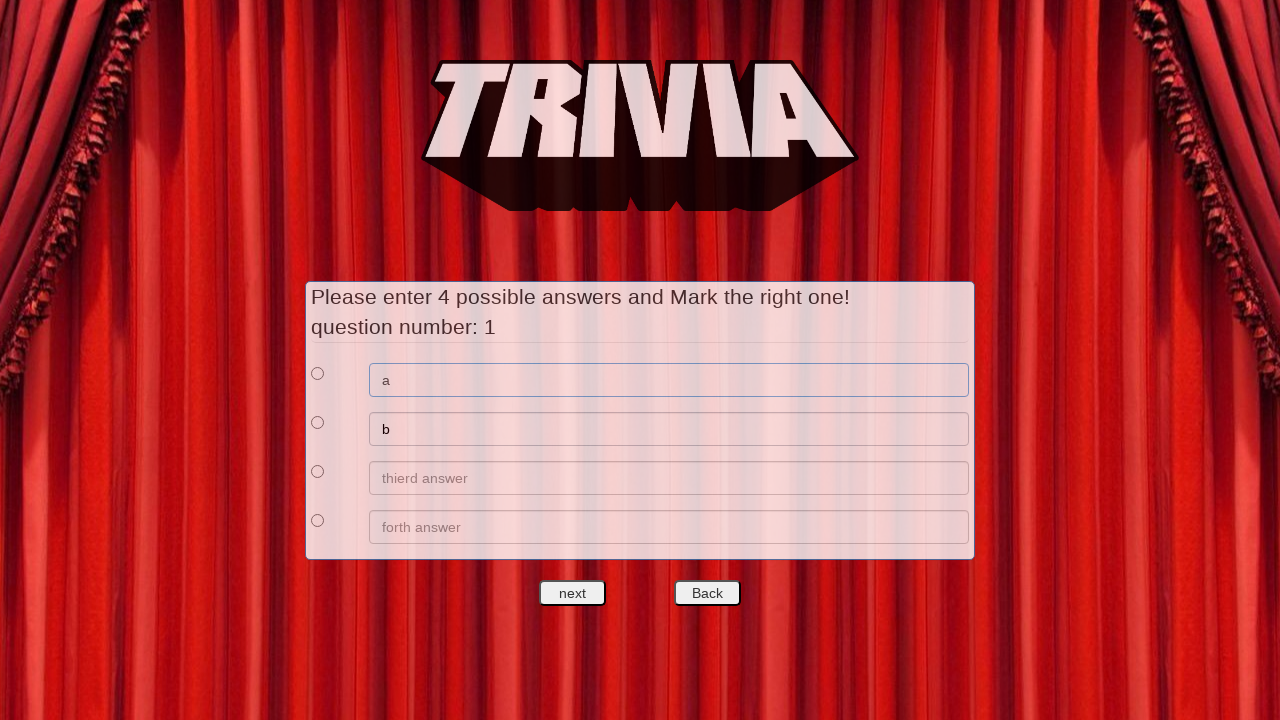

Filled answer 3 with 'c' on xpath=//*[@id='answers']/div[3]/div[2]/input
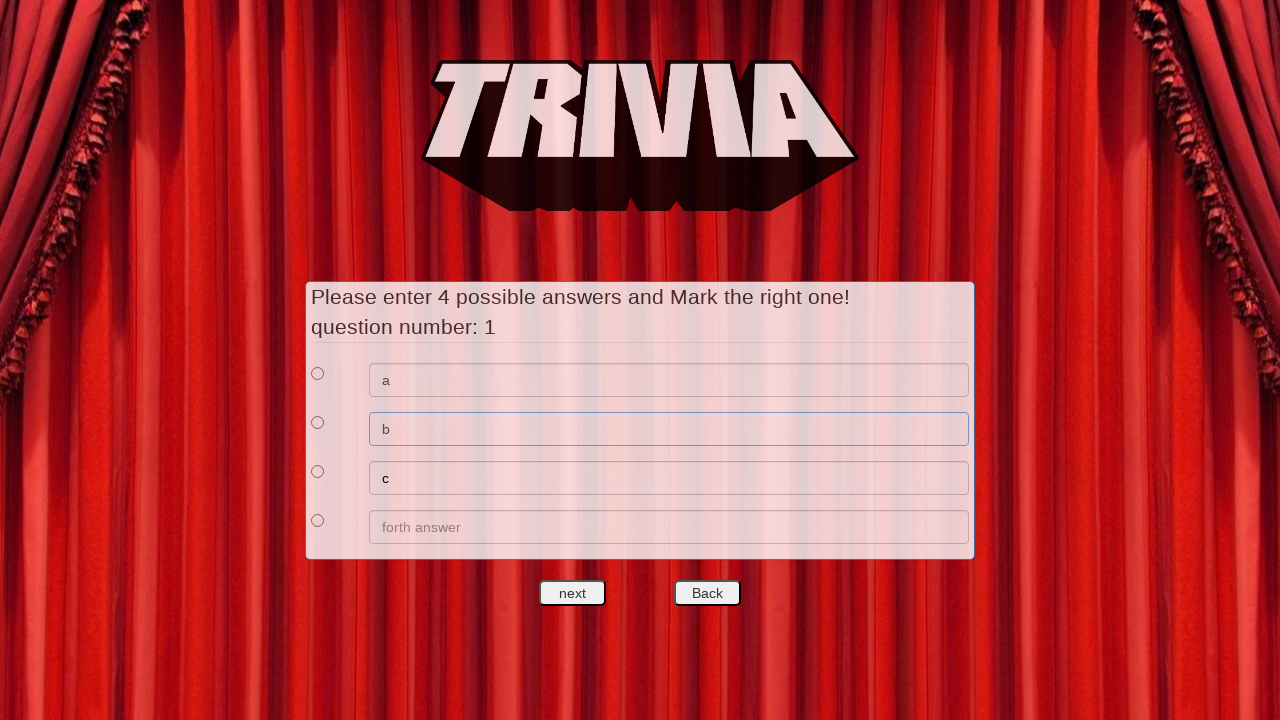

Filled answer 4 with 'd' on xpath=//*[@id='answers']/div[4]/div[2]/input
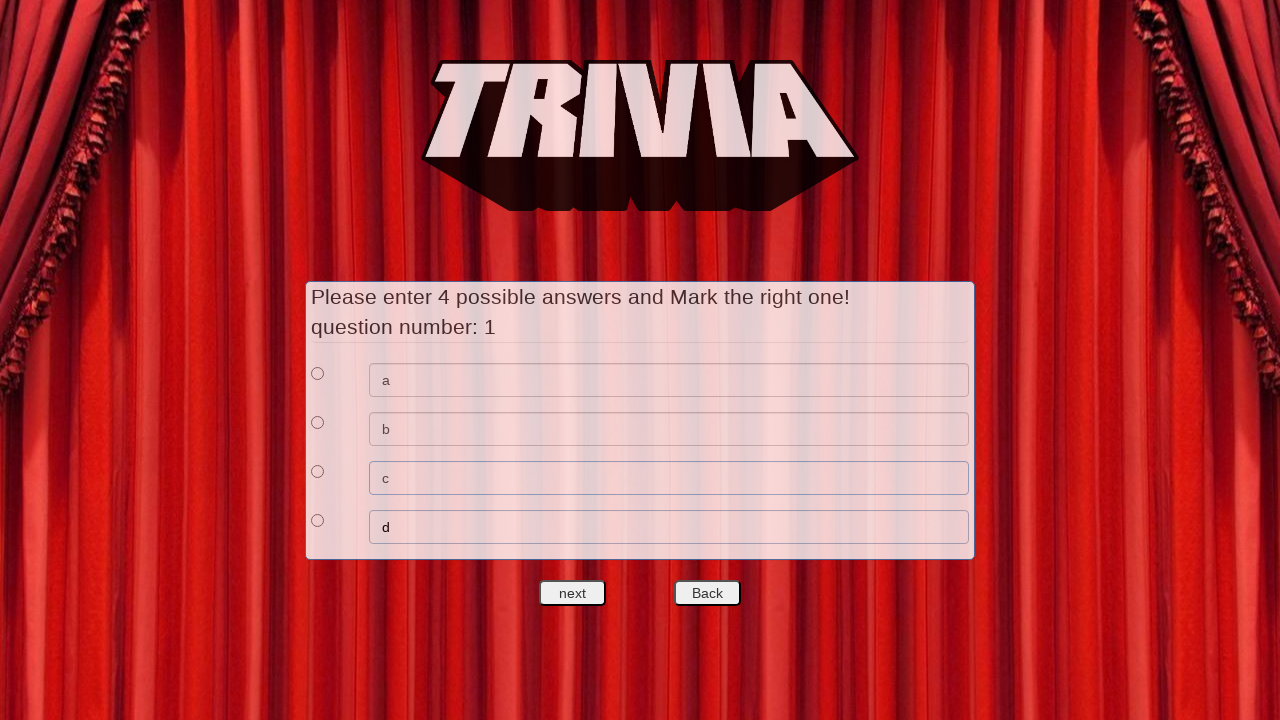

Selected answer 1 as correct at (318, 373) on xpath=//*[@id='answers']/div[1]/div[1]/input
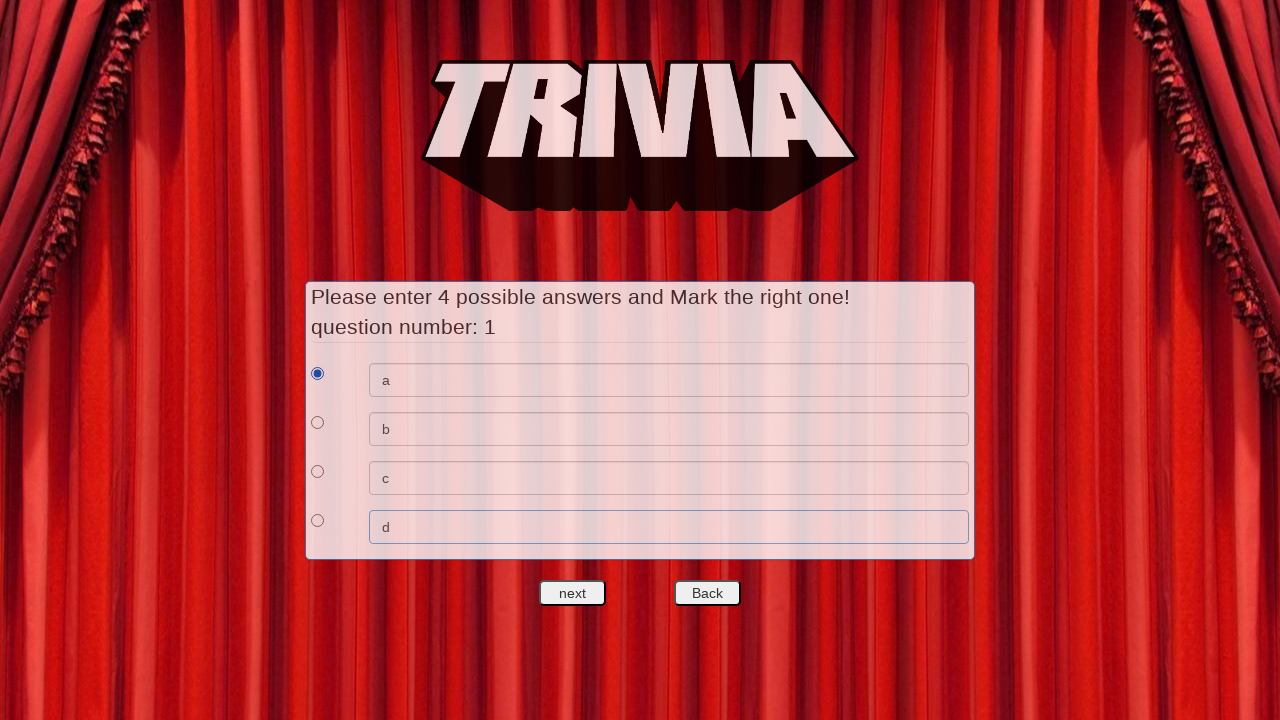

Clicked next button to proceed to question 2 at (573, 593) on #nextquest
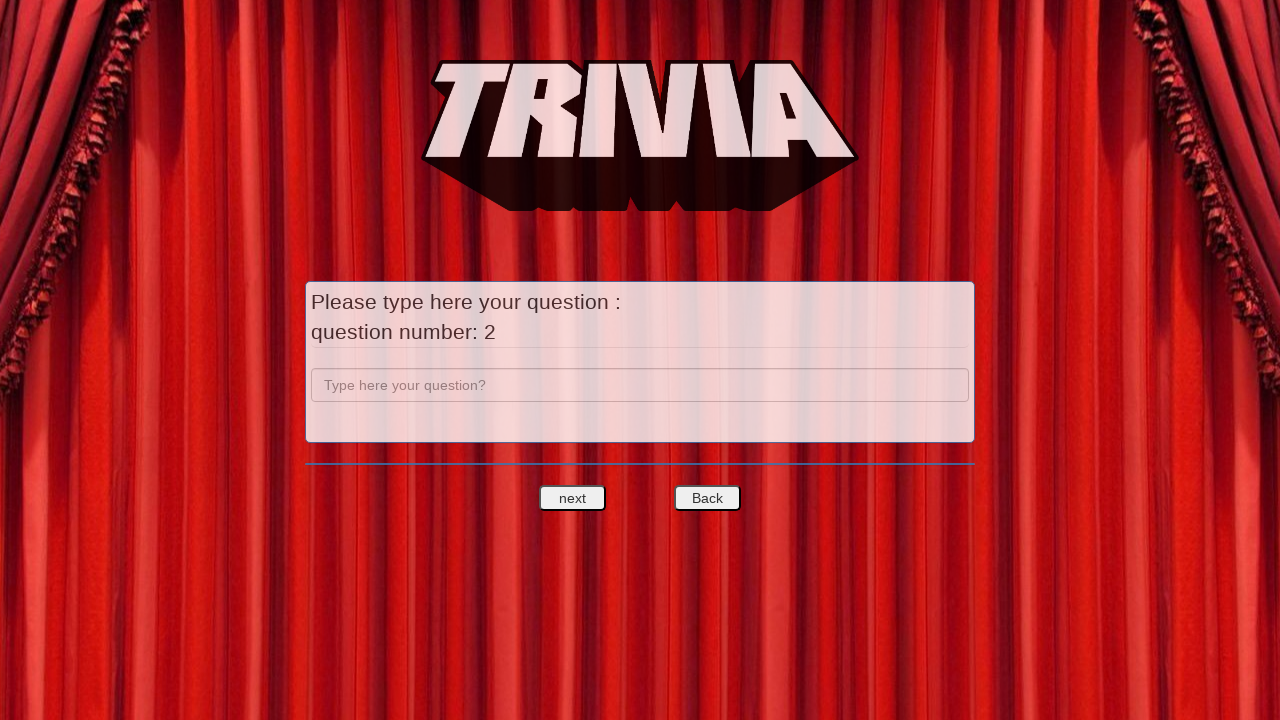

Filled question 2 with 'b' on input[name='question']
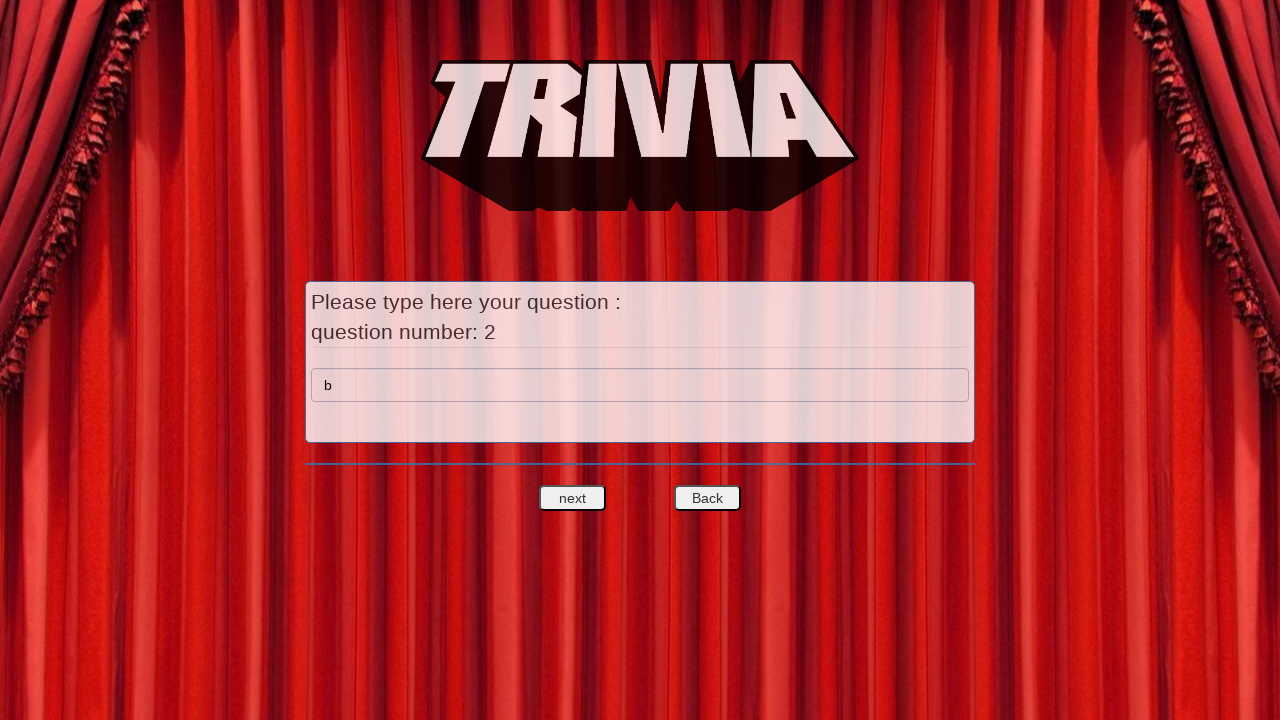

Clicked next button to proceed to answers for question 2 at (573, 498) on #nextquest
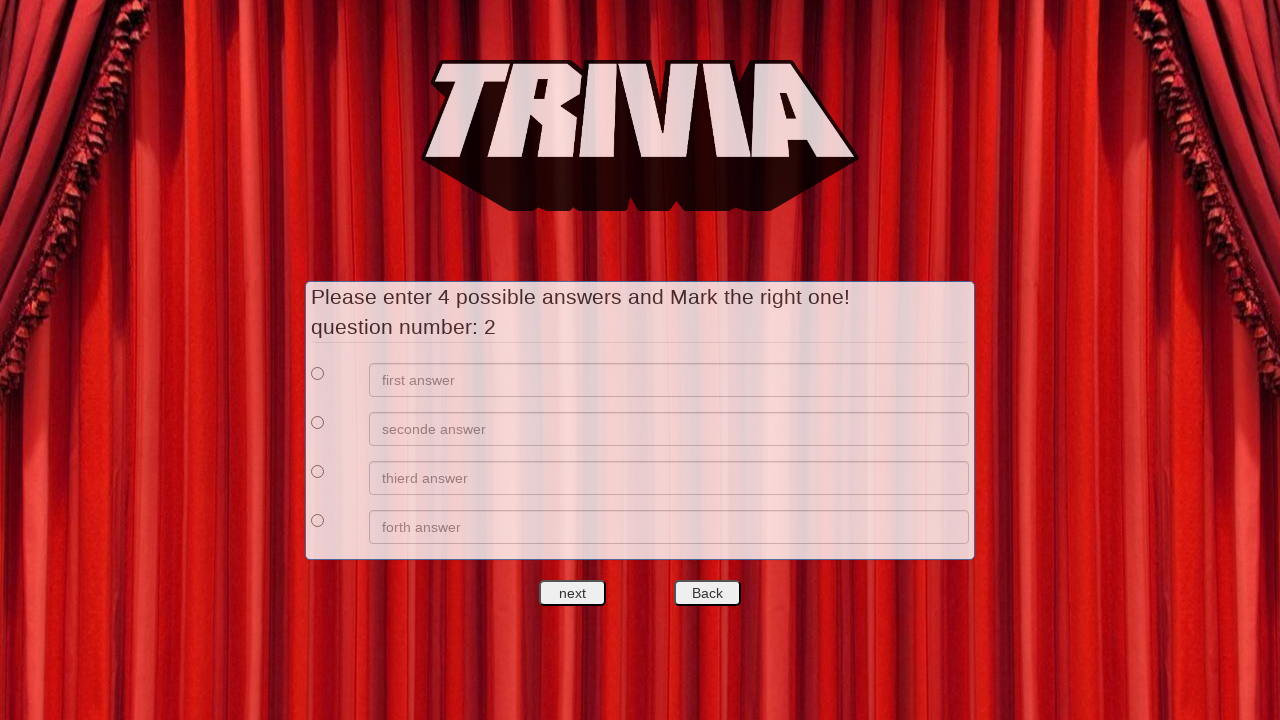

Filled answer 1 with 'e' on xpath=//*[@id='answers']/div[1]/div[2]/input
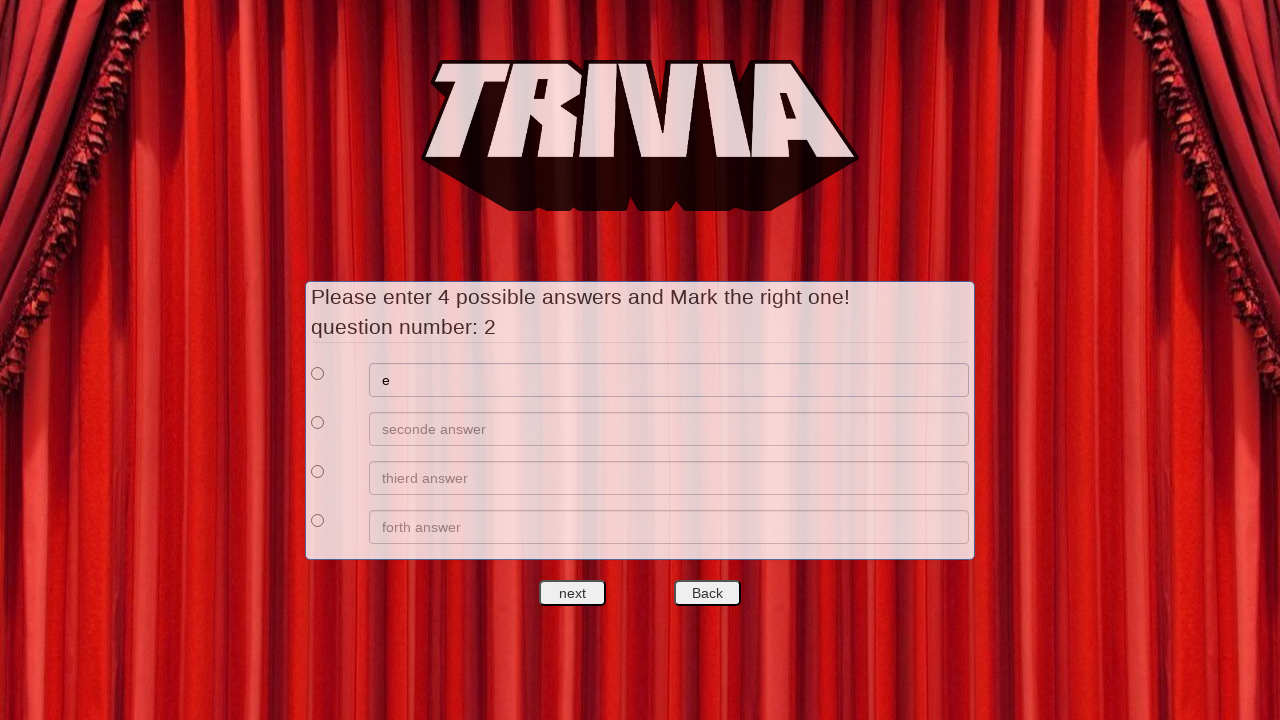

Filled answer 2 with 'f' on xpath=//*[@id='answers']/div[2]/div[2]/input
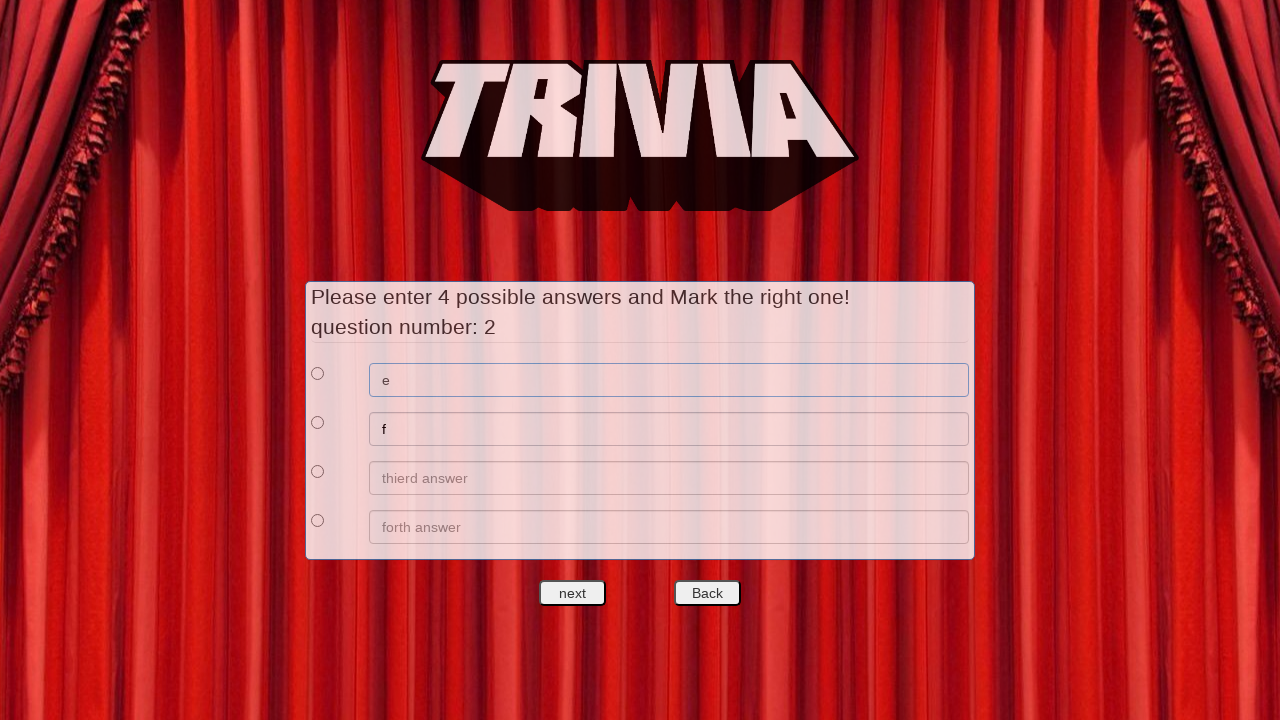

Filled answer 3 with 'g' on xpath=//*[@id='answers']/div[3]/div[2]/input
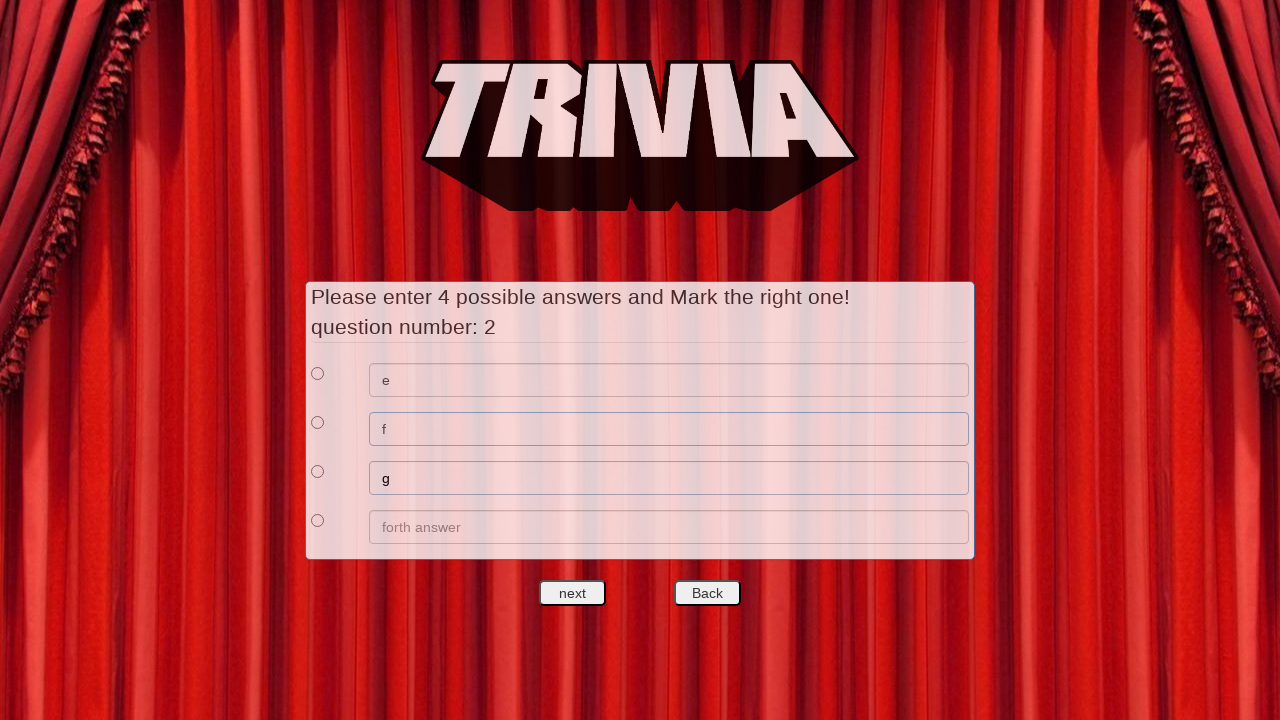

Filled answer 4 with 'h' on xpath=//*[@id='answers']/div[4]/div[2]/input
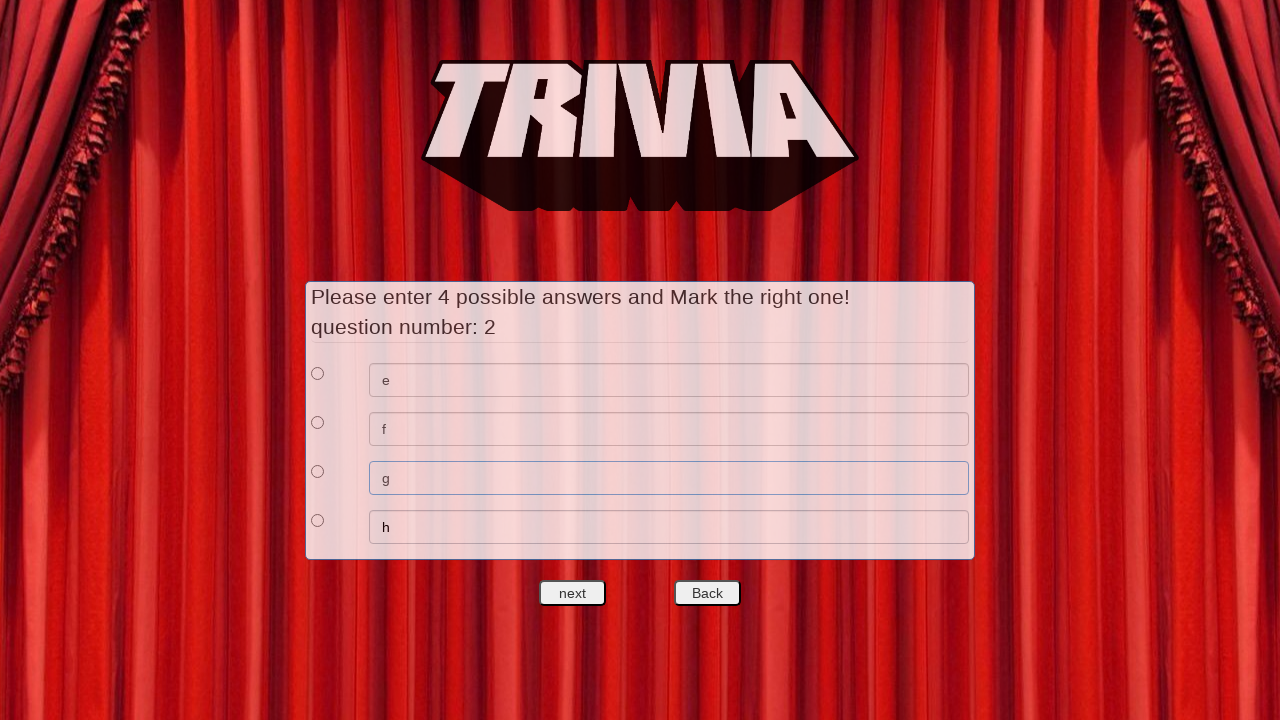

Selected answer 1 as correct at (318, 373) on xpath=//*[@id='answers']/div[1]/div[1]/input
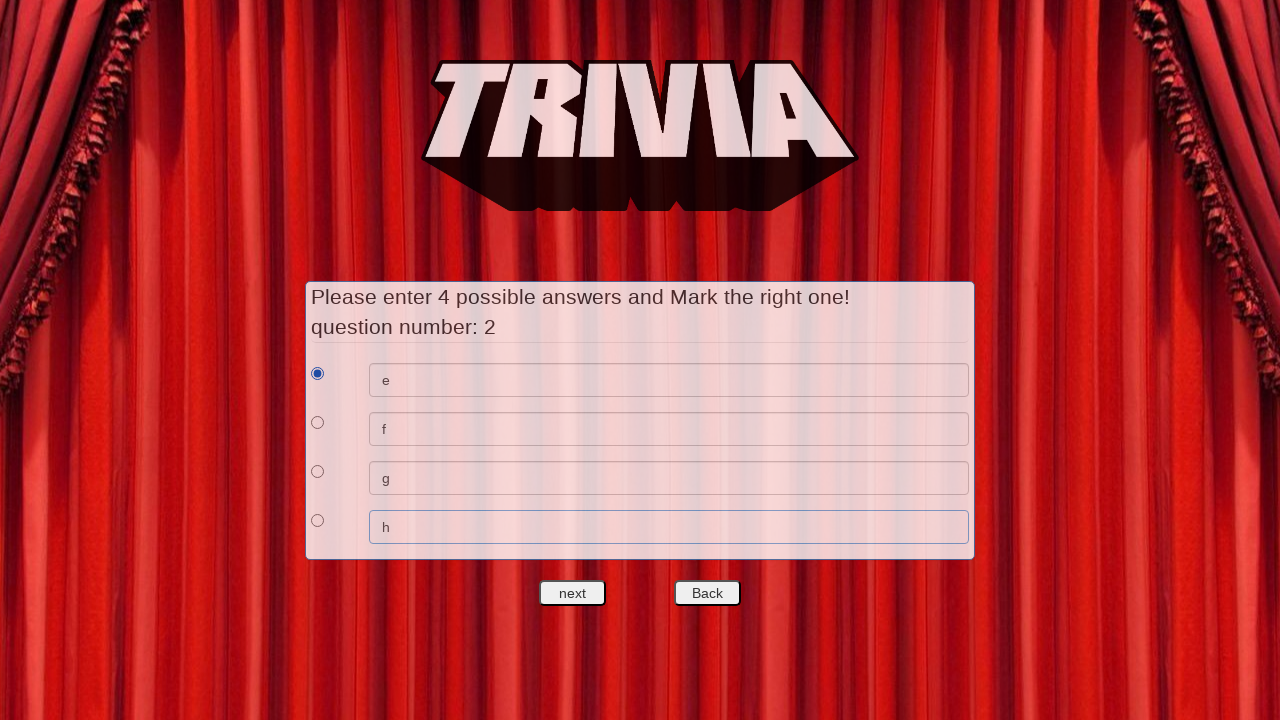

Clicked next button to proceed to question 3 at (573, 593) on #nextquest
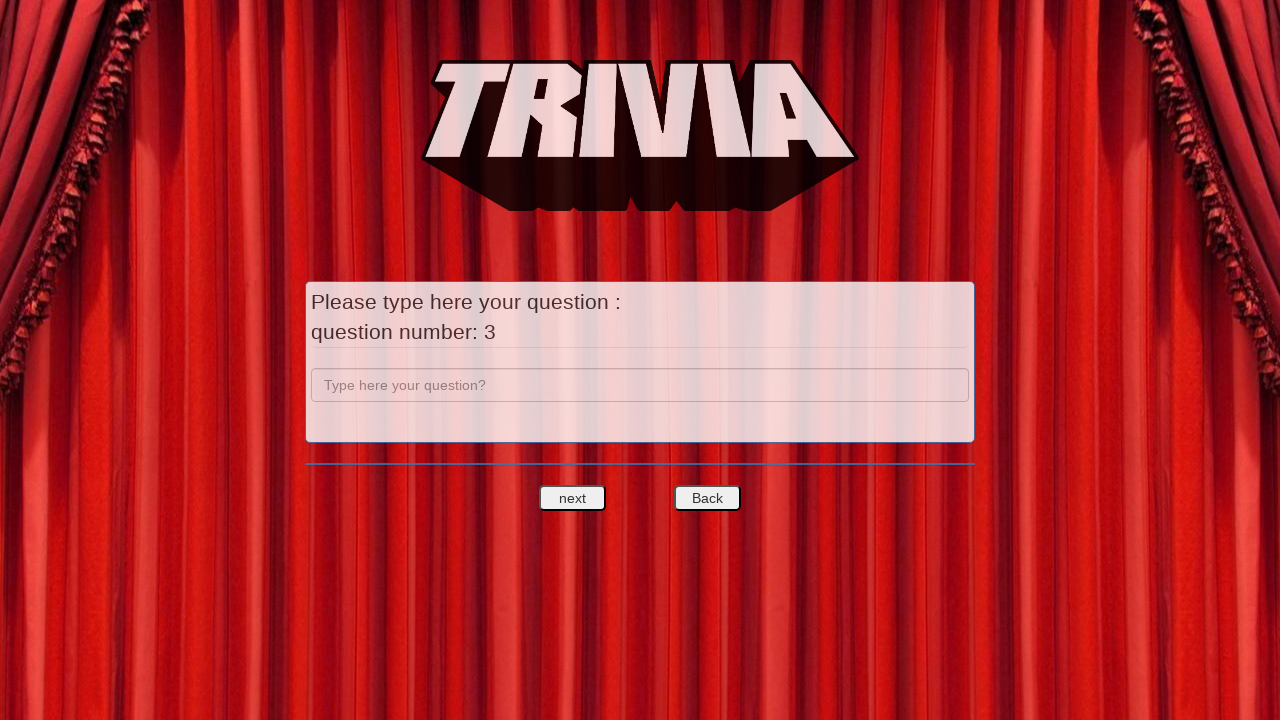

Filled question 3 with 'c' on input[name='question']
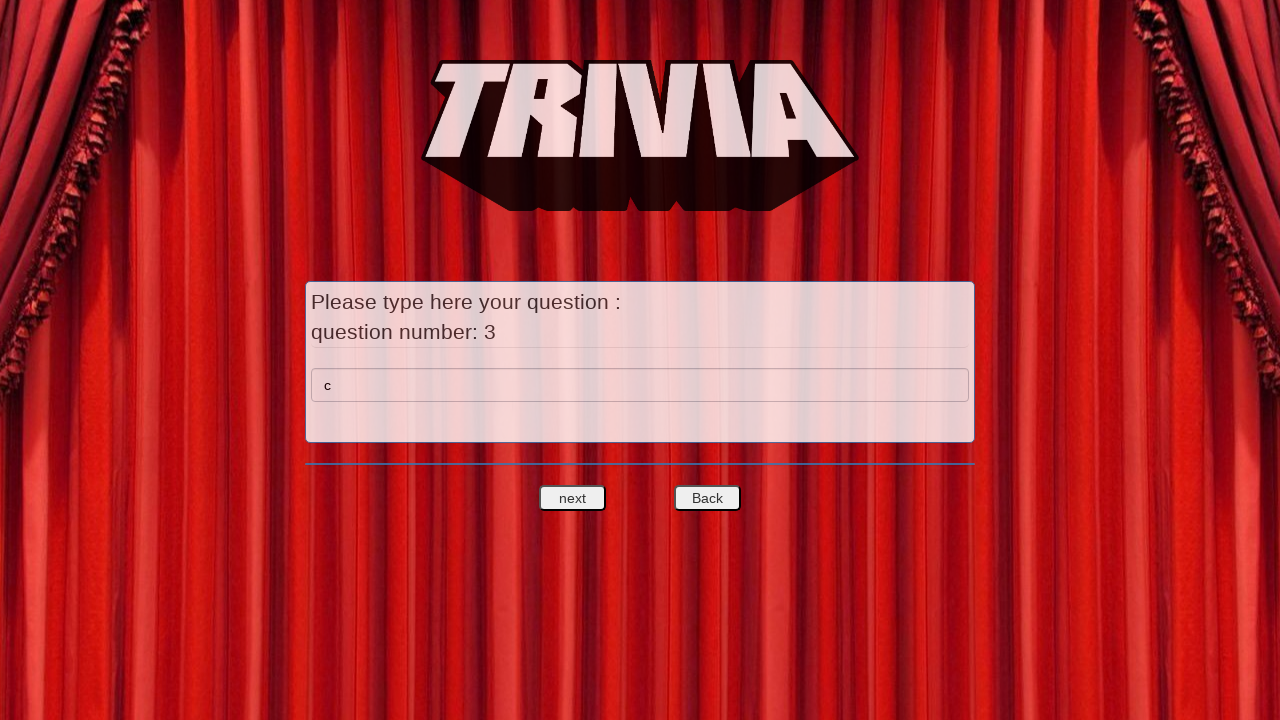

Clicked next button to proceed to answers for question 3 at (573, 498) on #nextquest
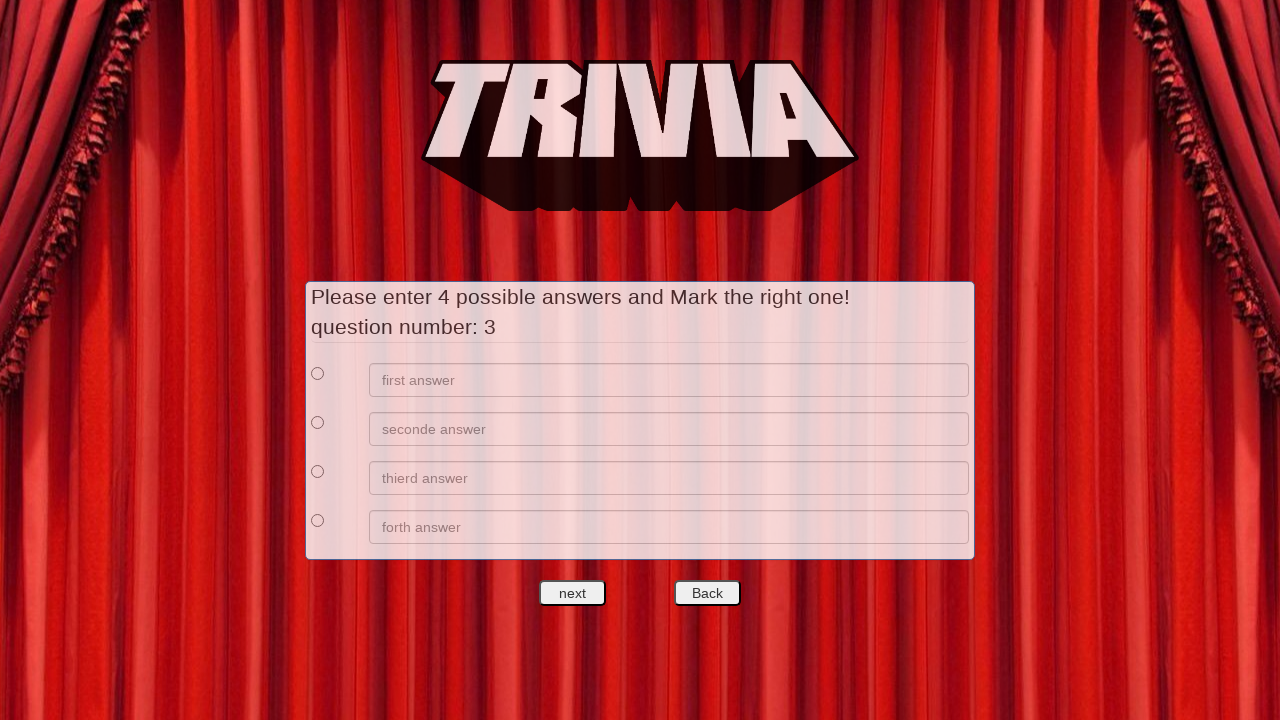

Clicked back button to return to question 3 input at (707, 593) on #backquest
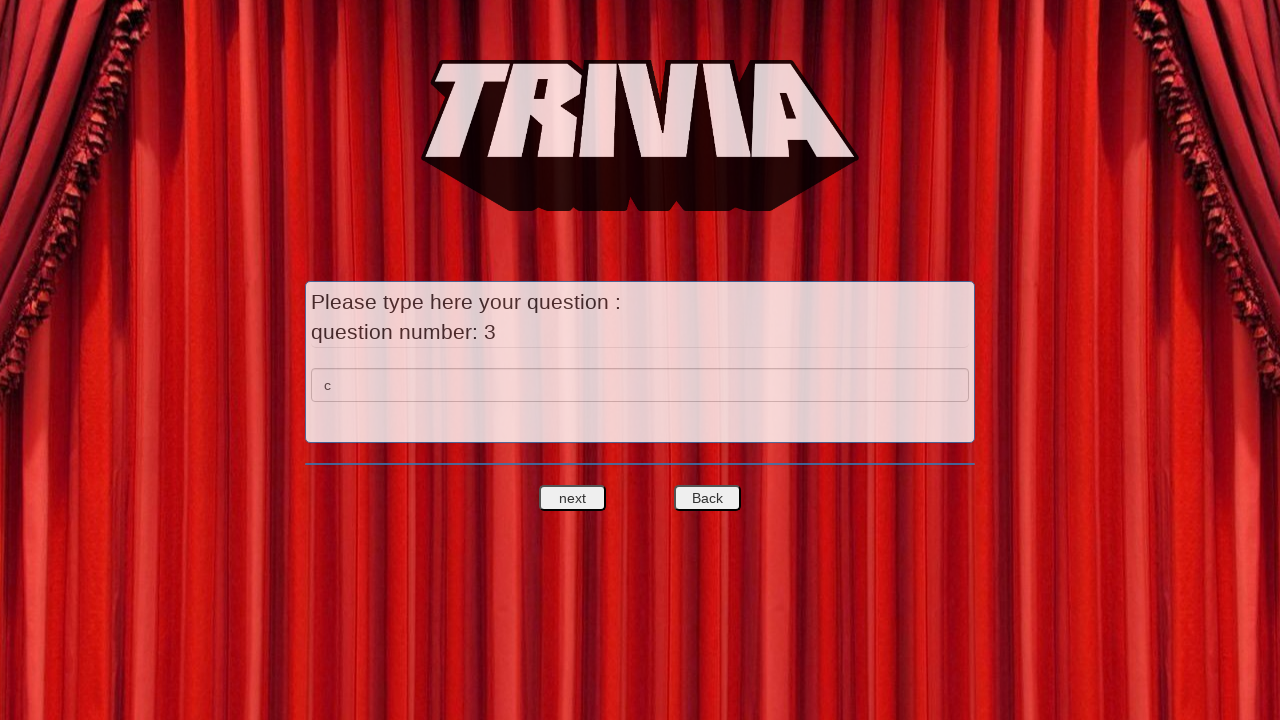

Verified question input field is displayed
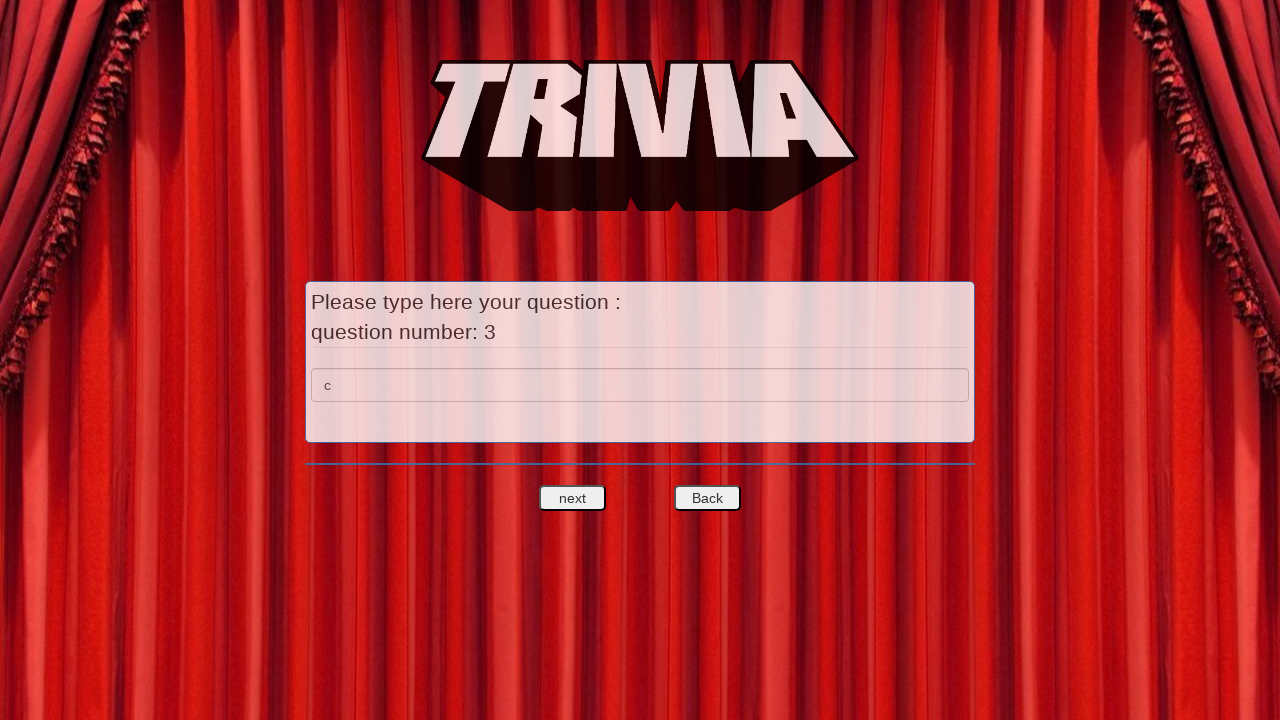

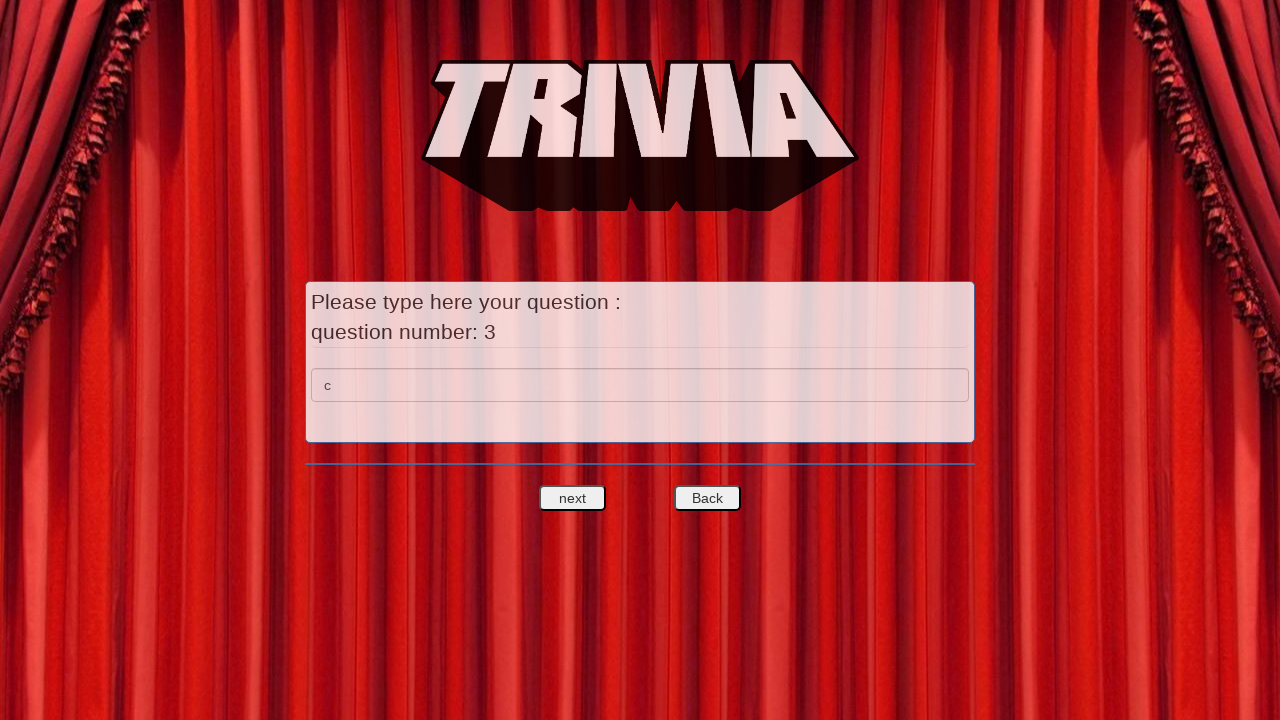